Tests navigation functionality by hovering over a "学习资料" (Learning Materials) menu item and then clicking on the "精品文章" (Quality Articles) submenu link, verifying the correct page loads.

Starting URL: http://www.testfan.cn

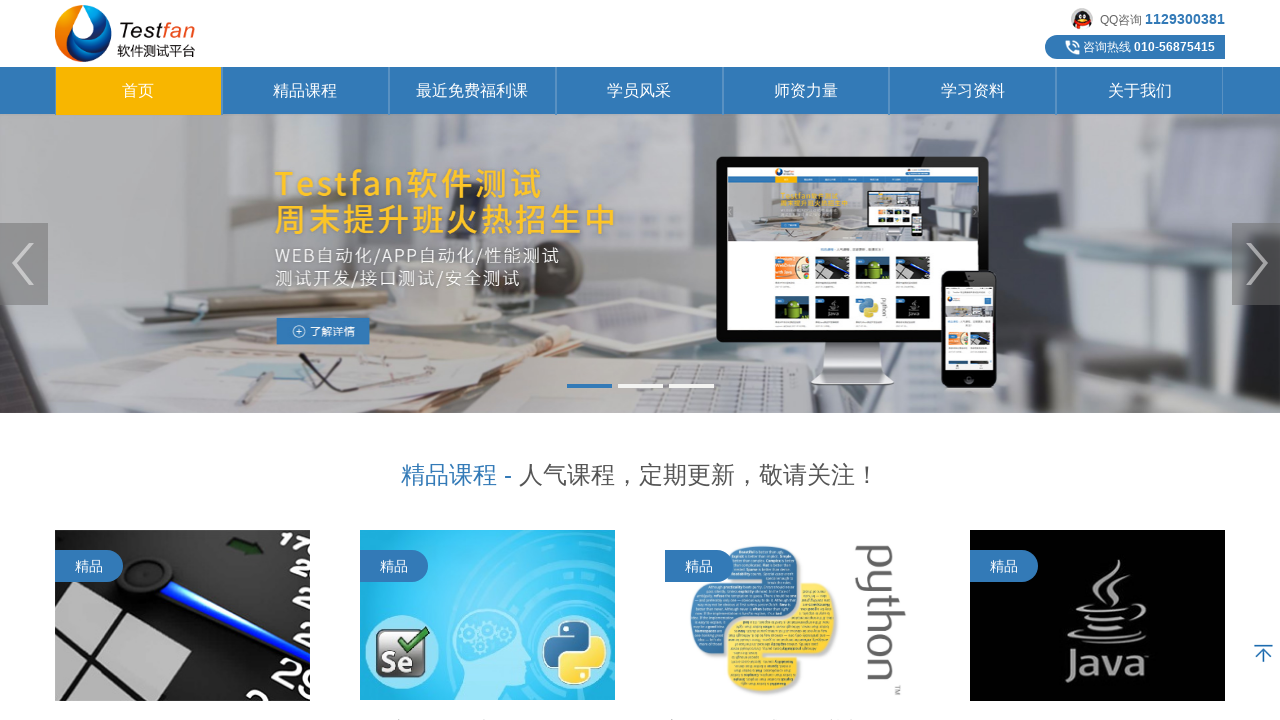

Located the '学习资料' (Learning Materials) menu item
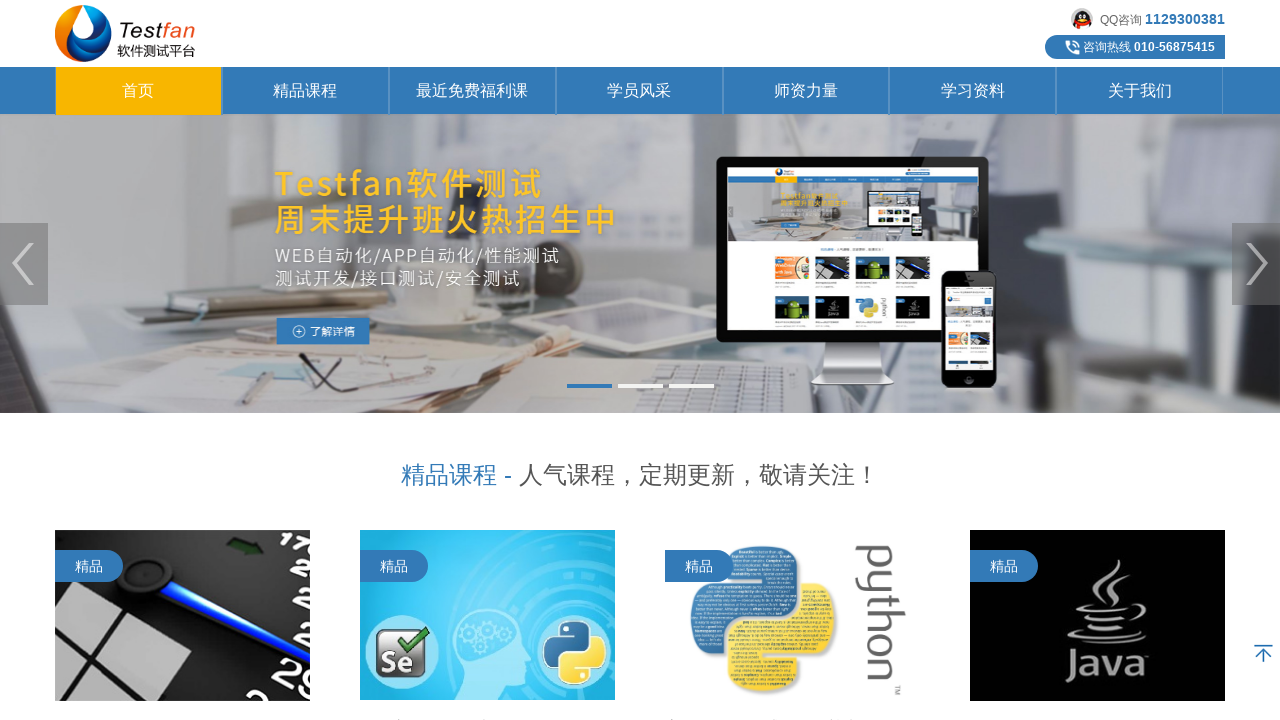

Hovered over the '学习资料' (Learning Materials) menu item to reveal submenu
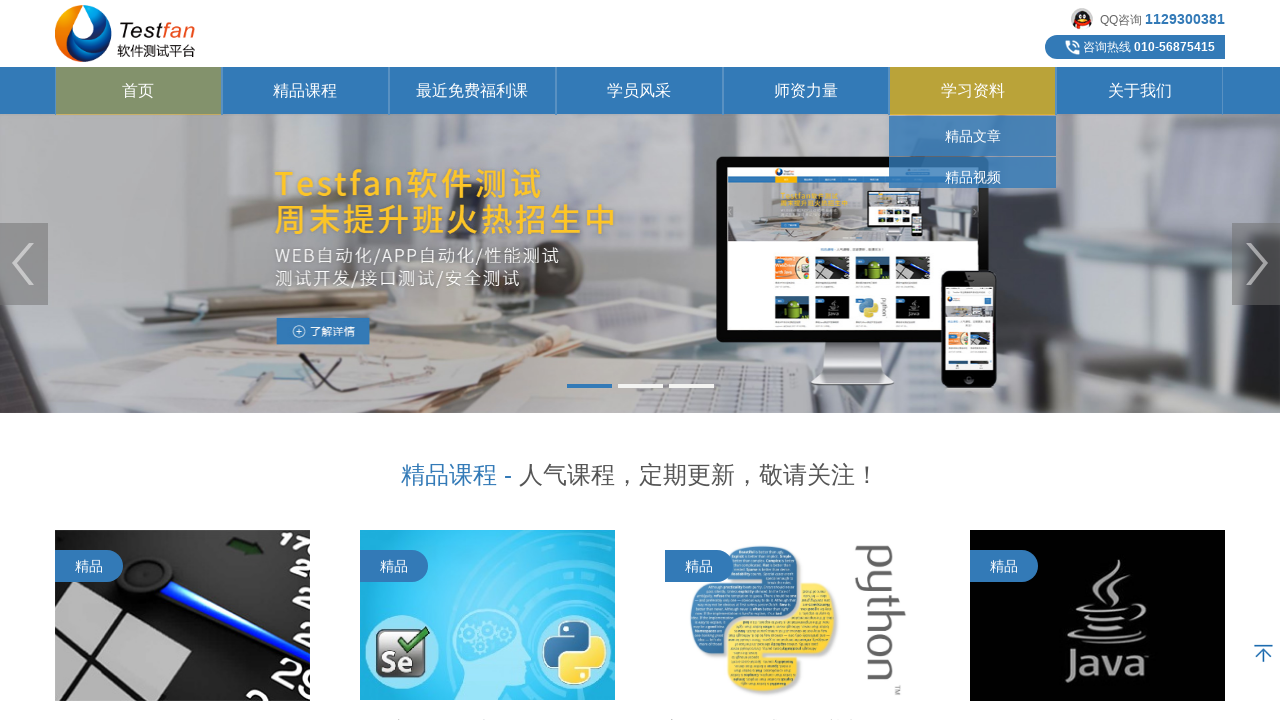

Clicked on the '精品文章' (Quality Articles) submenu link at (973, 136) on a:has-text('精品文章')
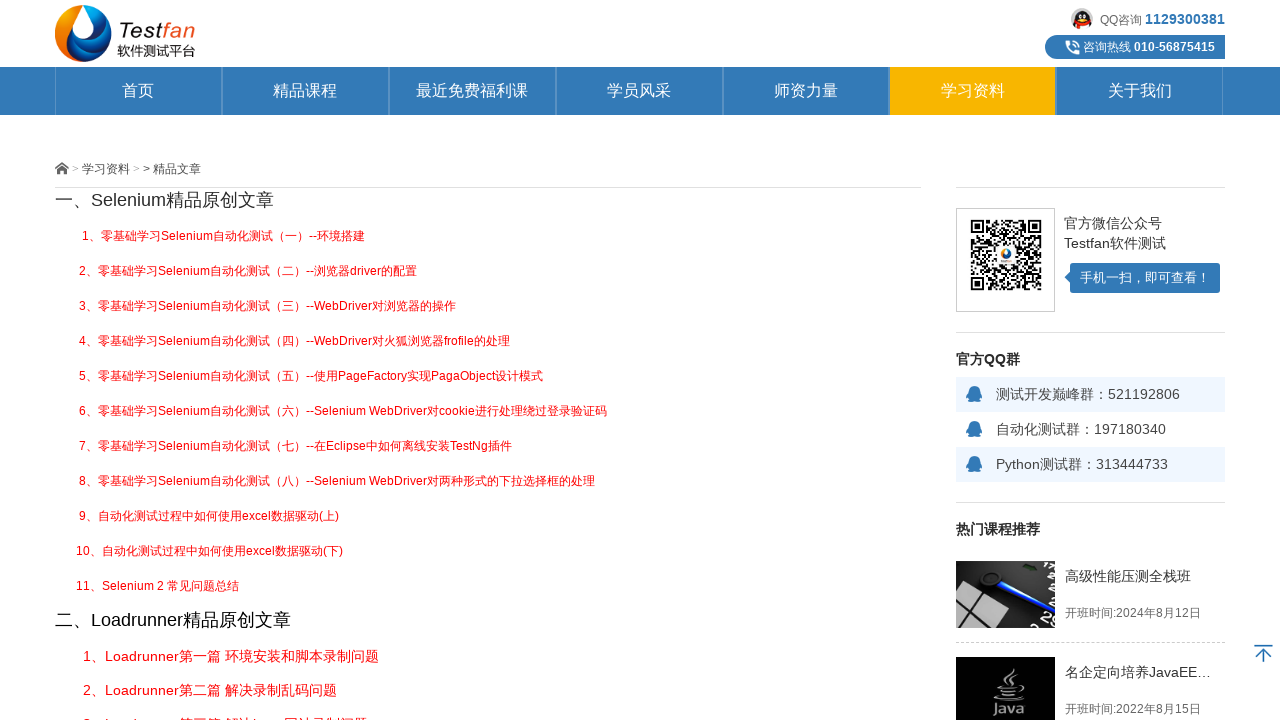

Navigated to Quality Articles page (http://www.testfan.cn/page/20.htm)
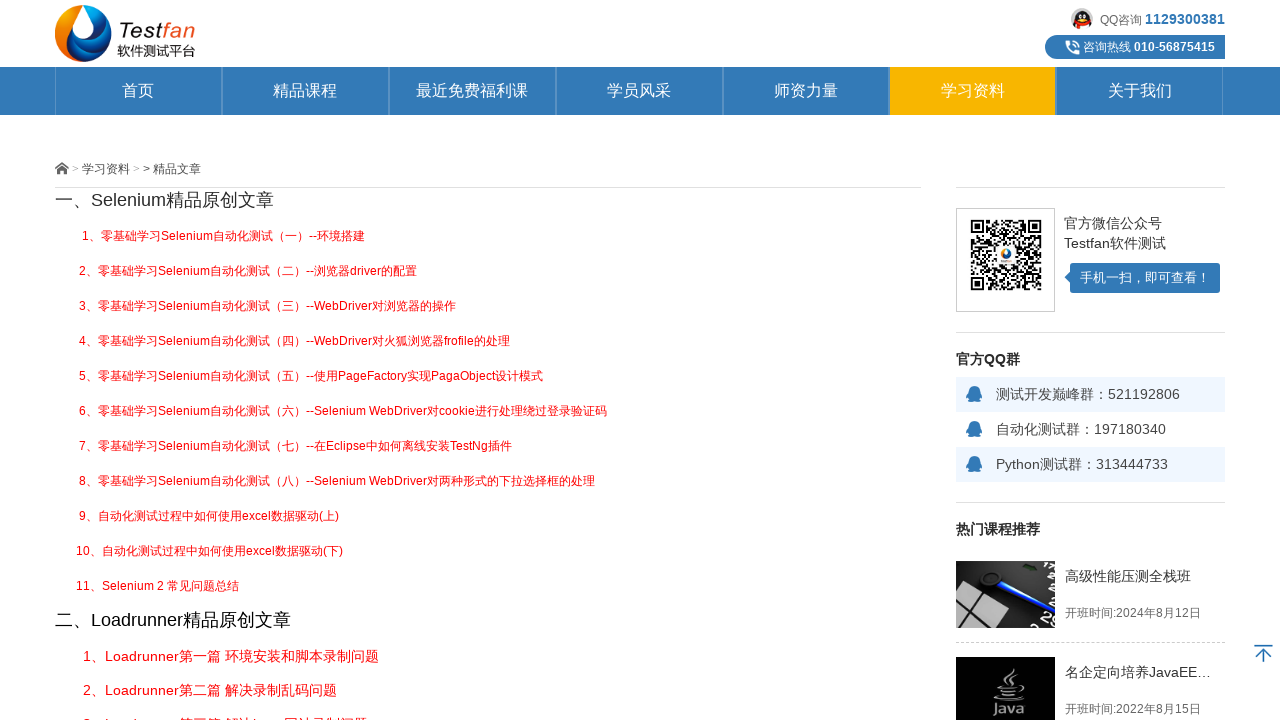

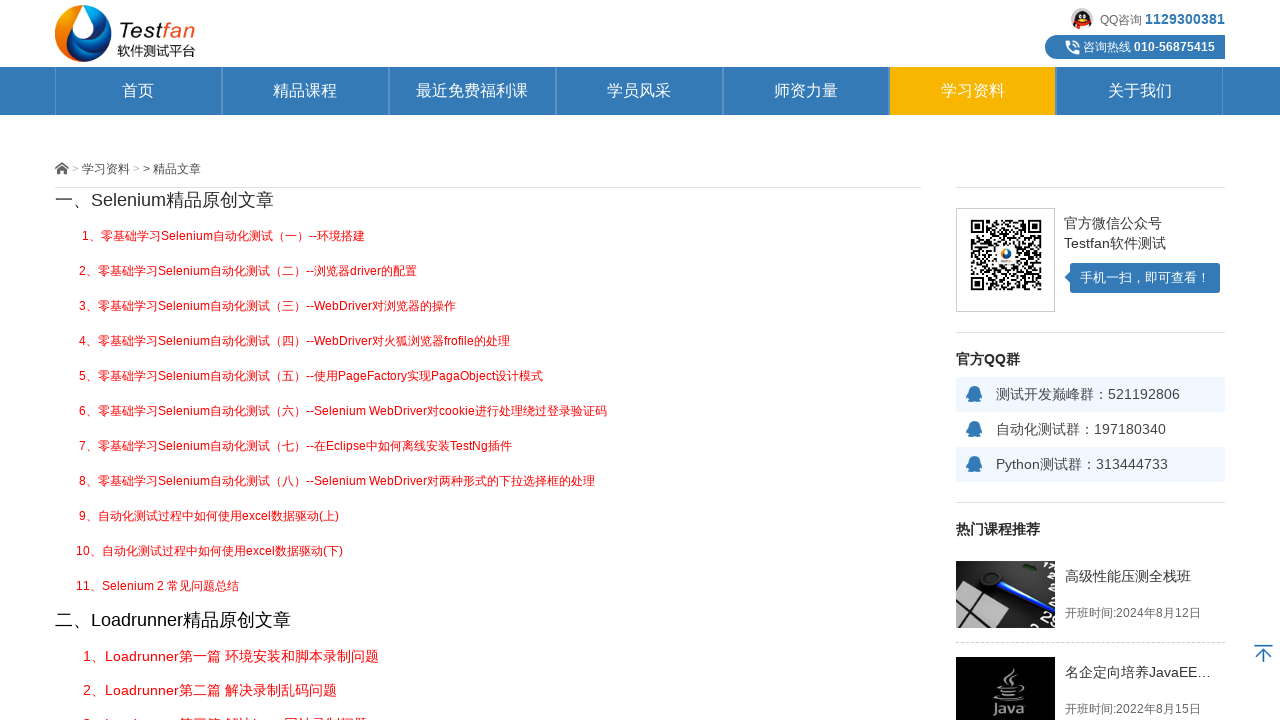